Tests dropdown functionality by selecting options using different methods (by index, value, and visible text) and verifying the dropdown contents

Starting URL: https://the-internet.herokuapp.com/dropdown

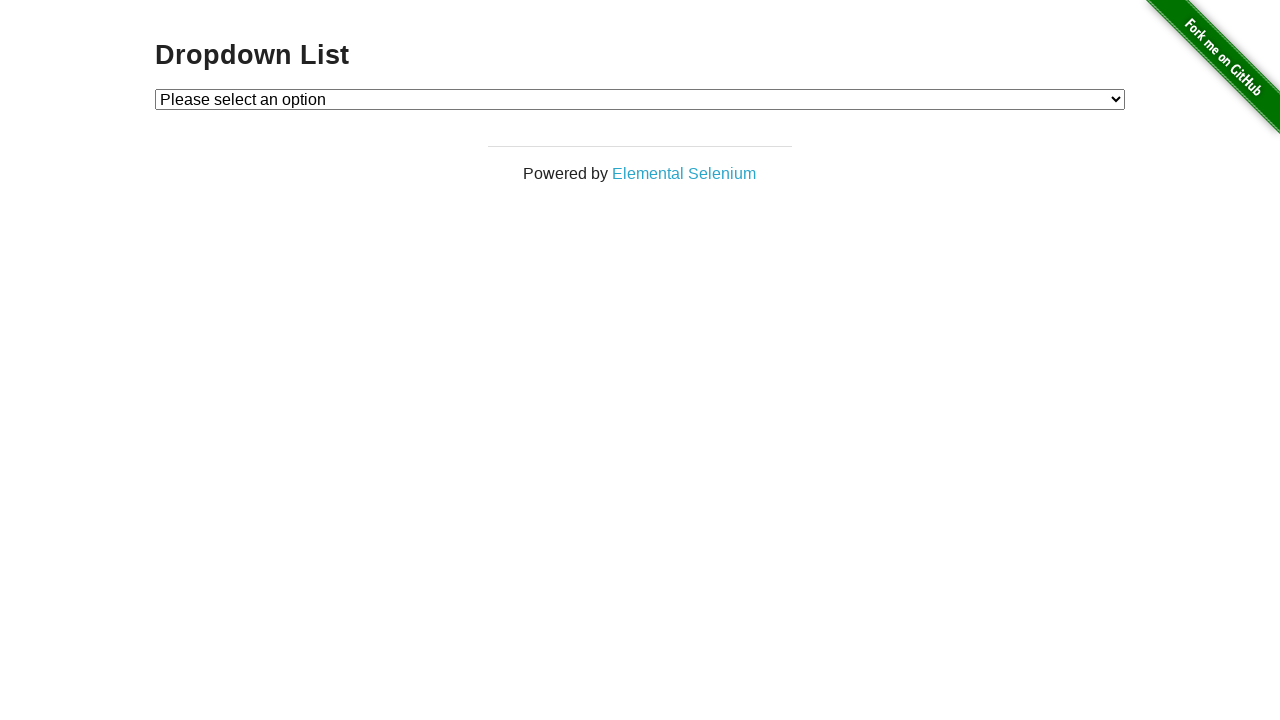

Located dropdown element with id 'dropdown'
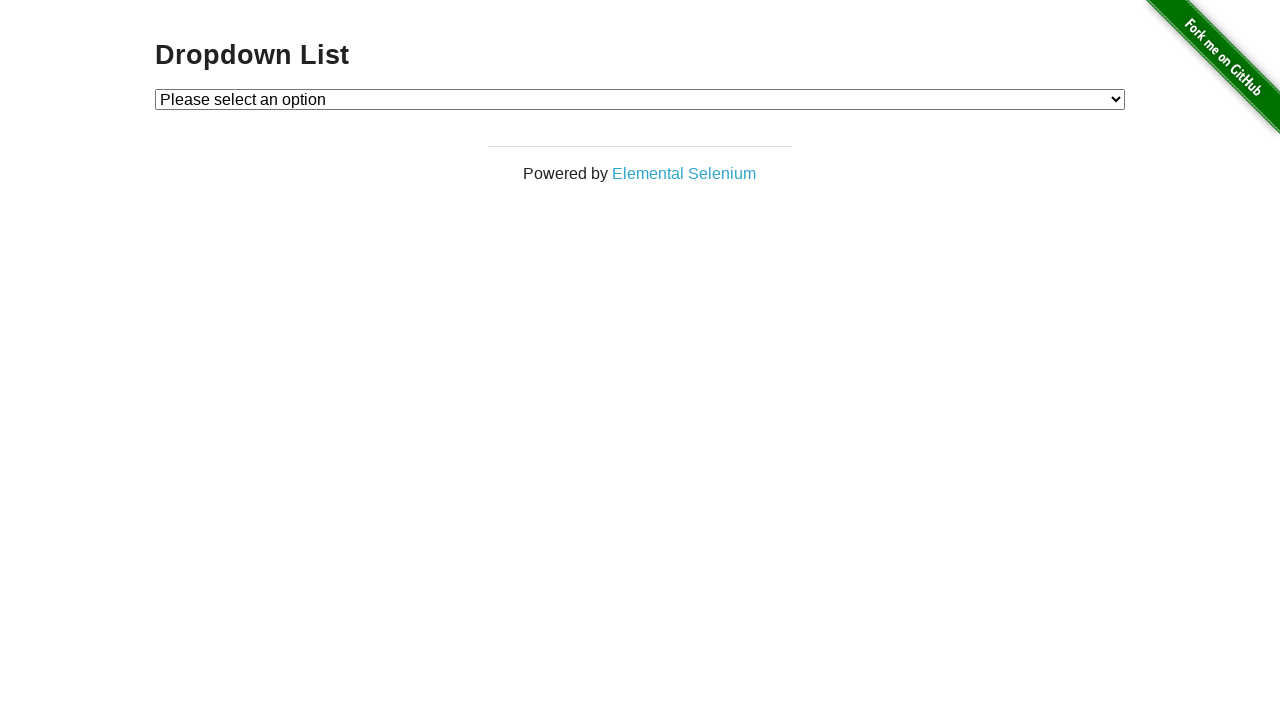

Selected dropdown option by index 1 on #dropdown
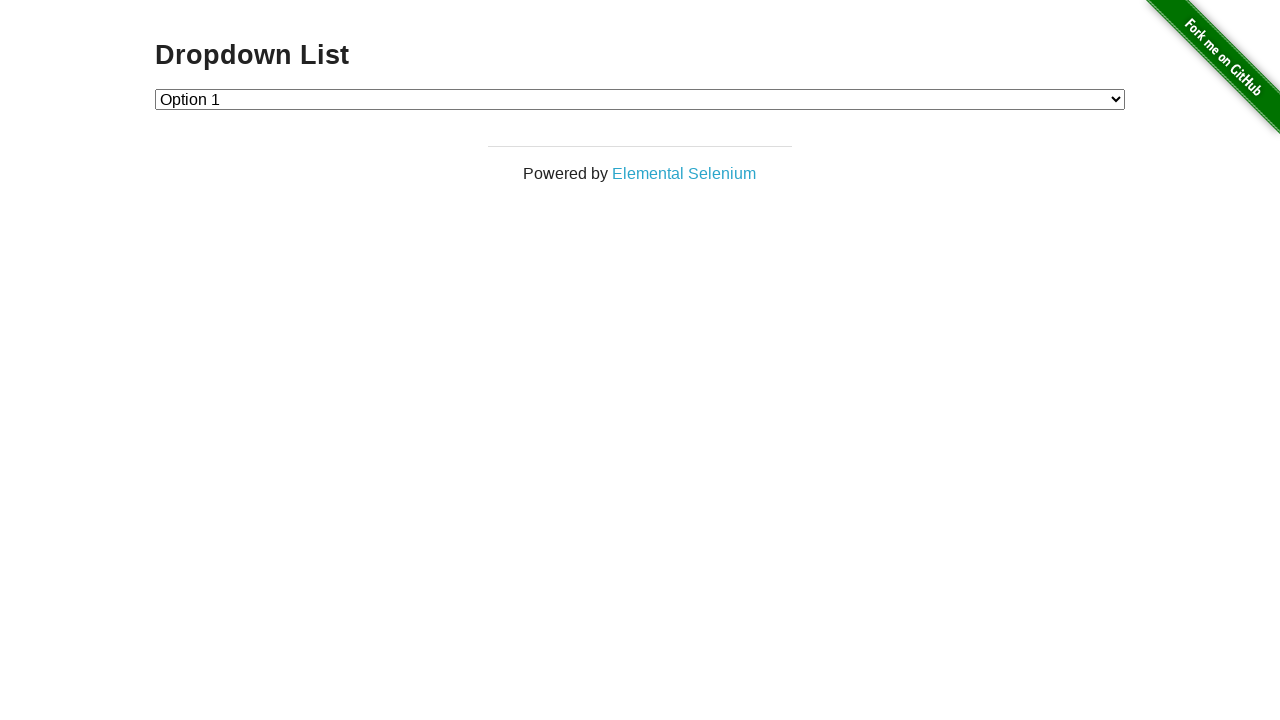

Selected dropdown option by value '2' on #dropdown
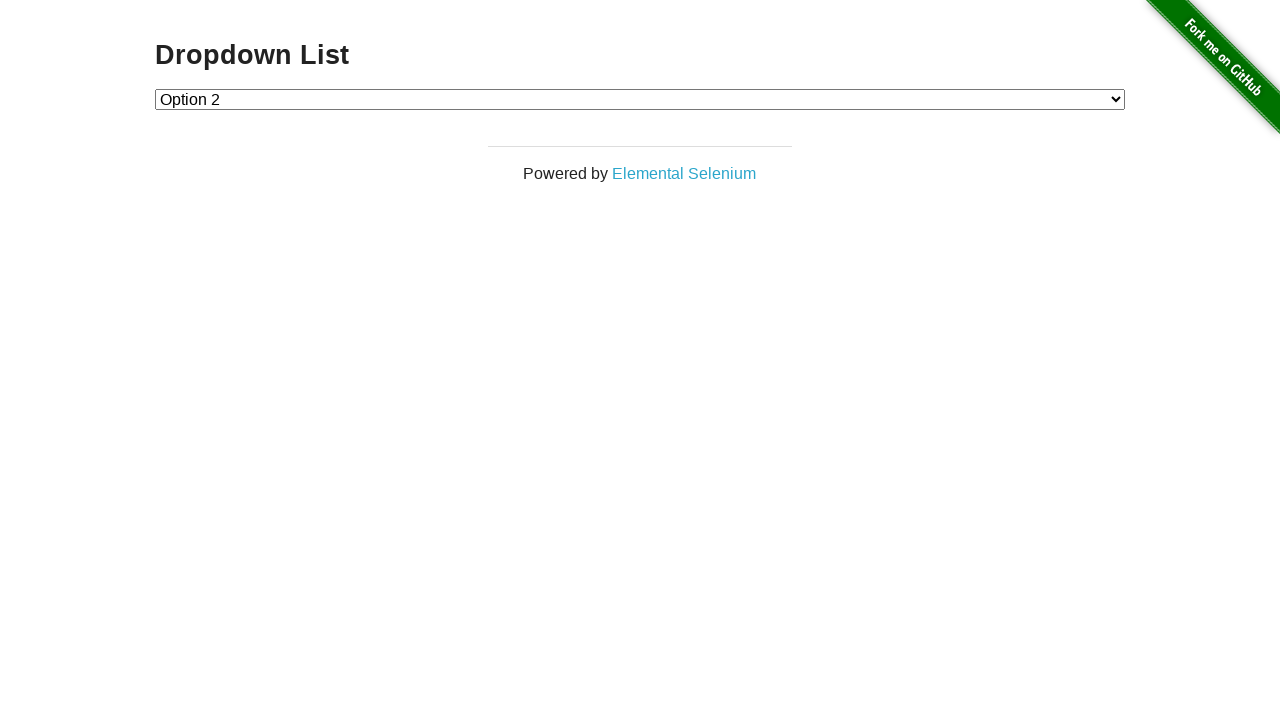

Selected dropdown option by visible text 'Option 1' on #dropdown
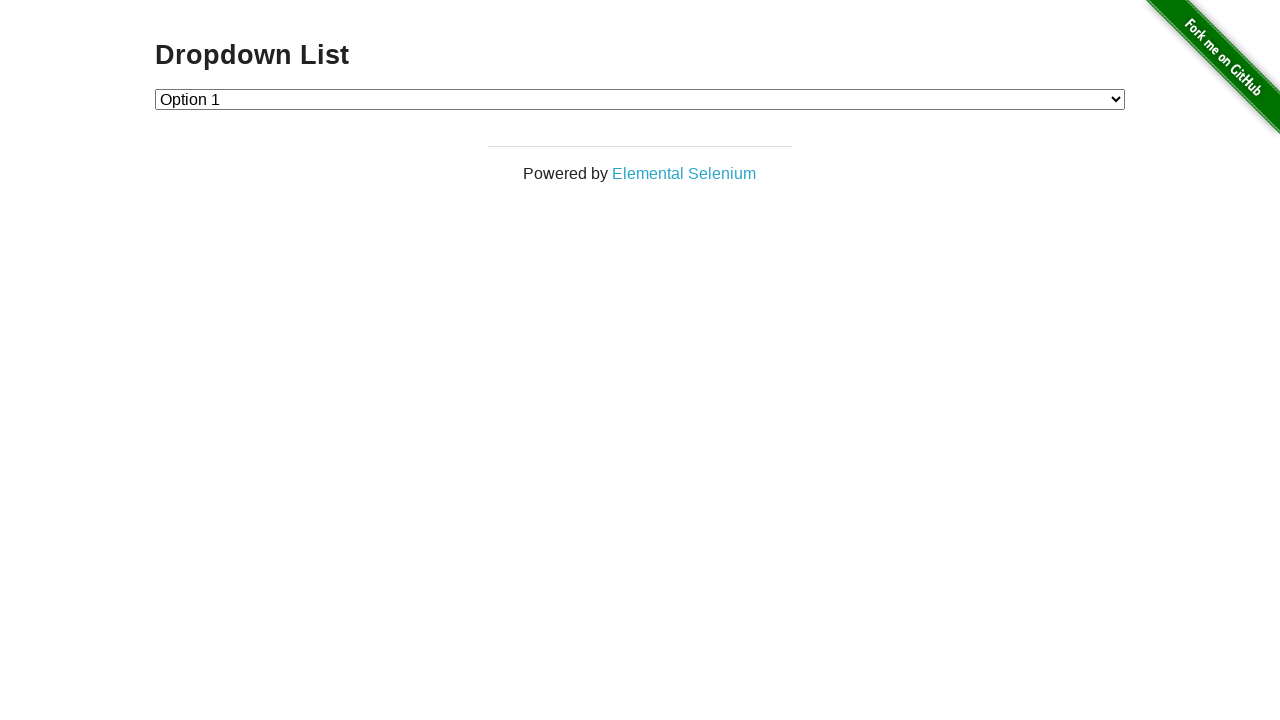

Retrieved all dropdown options to verify count
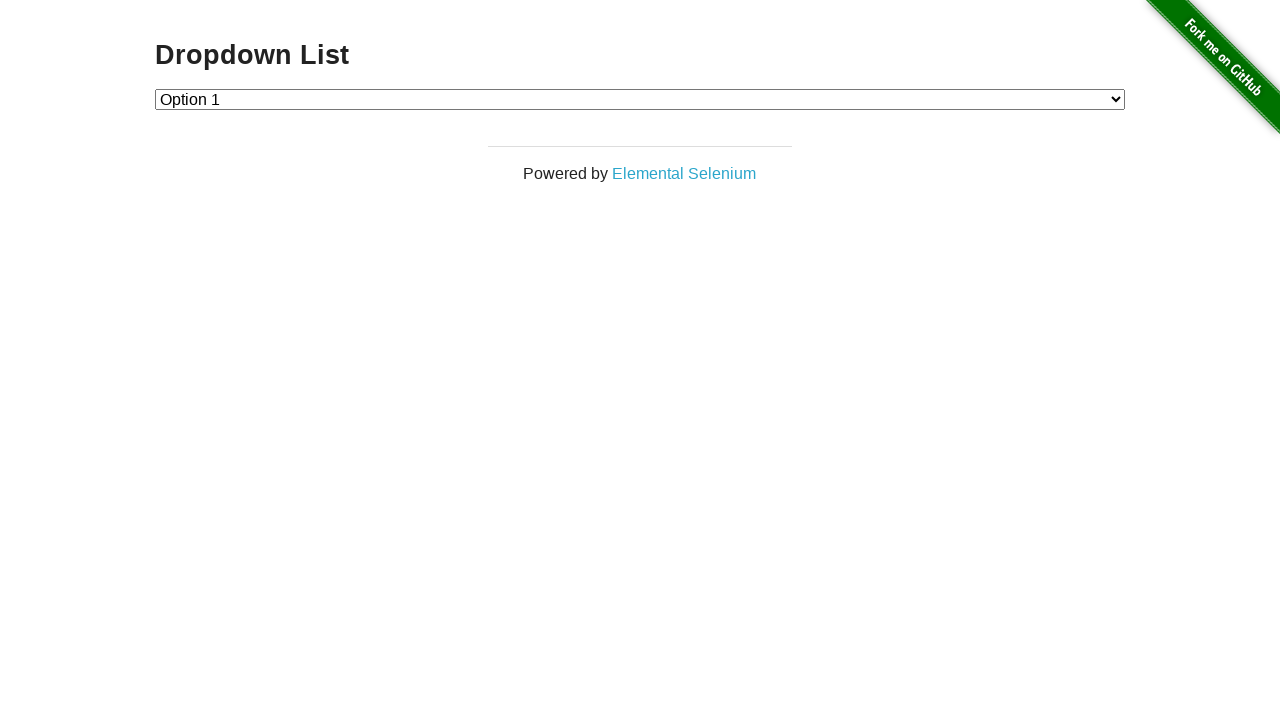

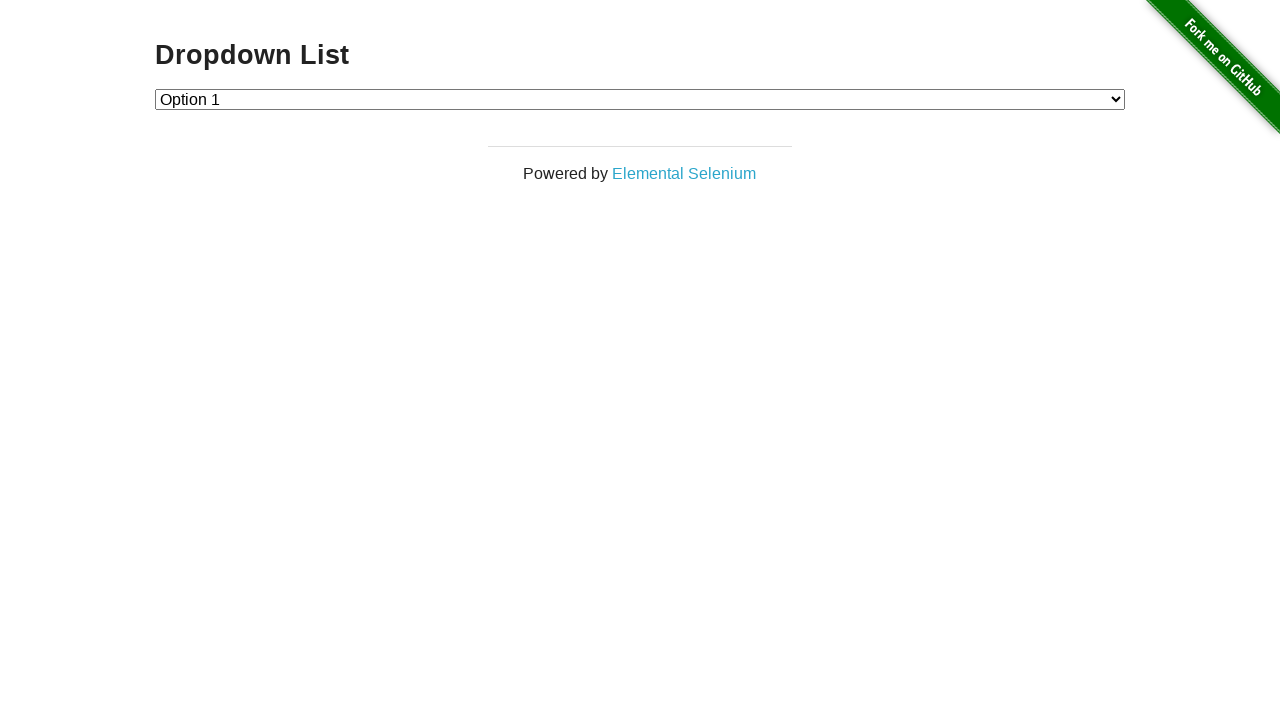